Tests checkbox functionality by clicking to select and deselect a checkbox, verifying its state changes, and counting total checkboxes on the page

Starting URL: https://rahulshettyacademy.com/AutomationPractice/

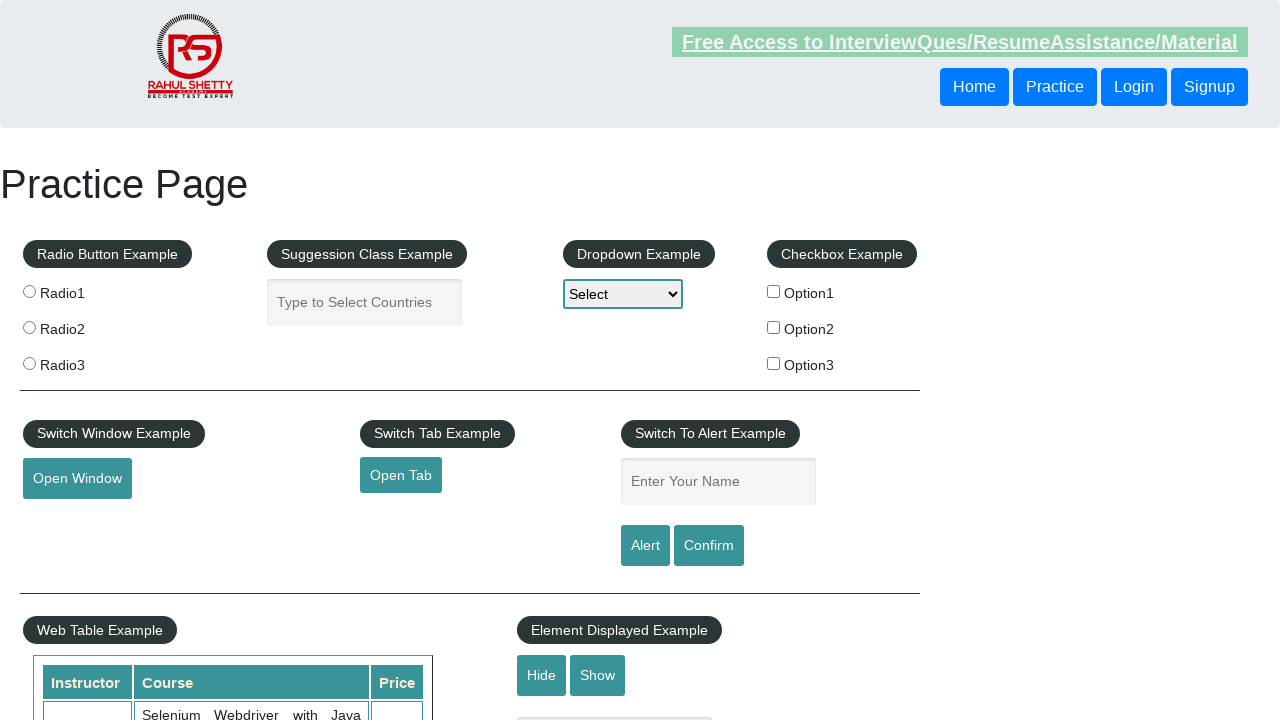

Clicked checkbox with id 'checkBoxOption1' to select it at (774, 291) on input[id='checkBoxOption1']
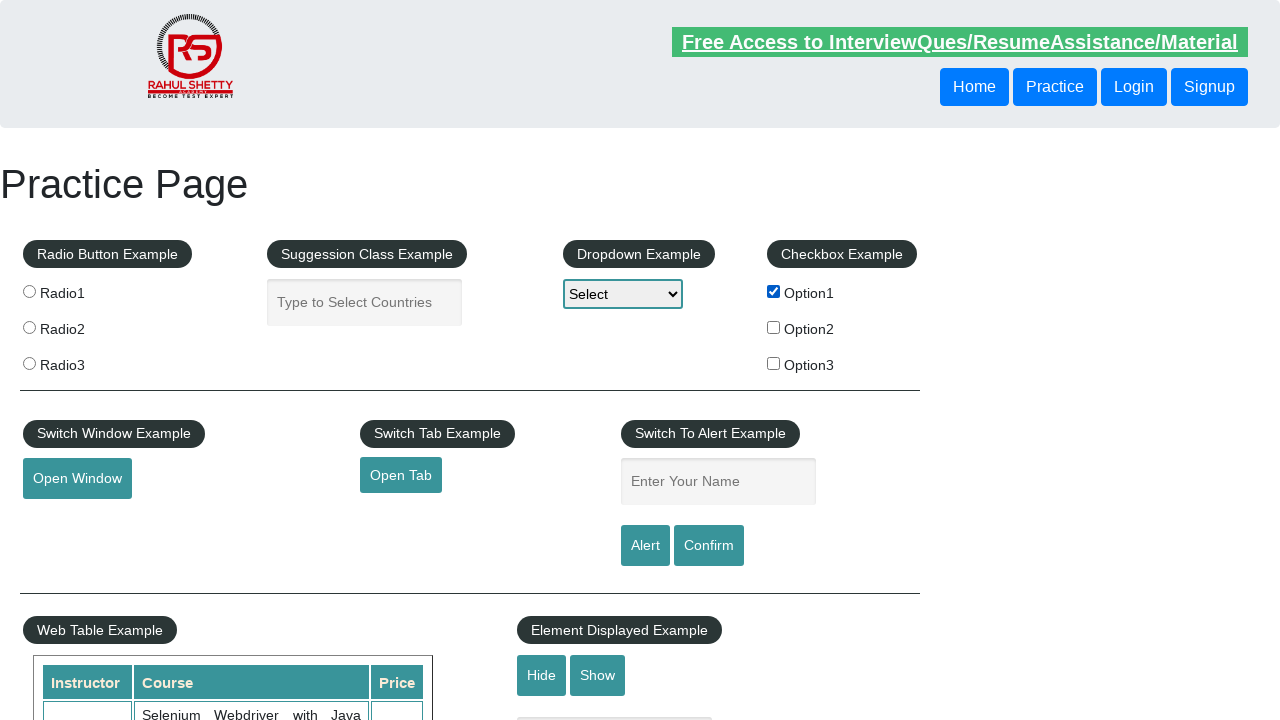

Verified that checkbox 'checkBoxOption1' is selected
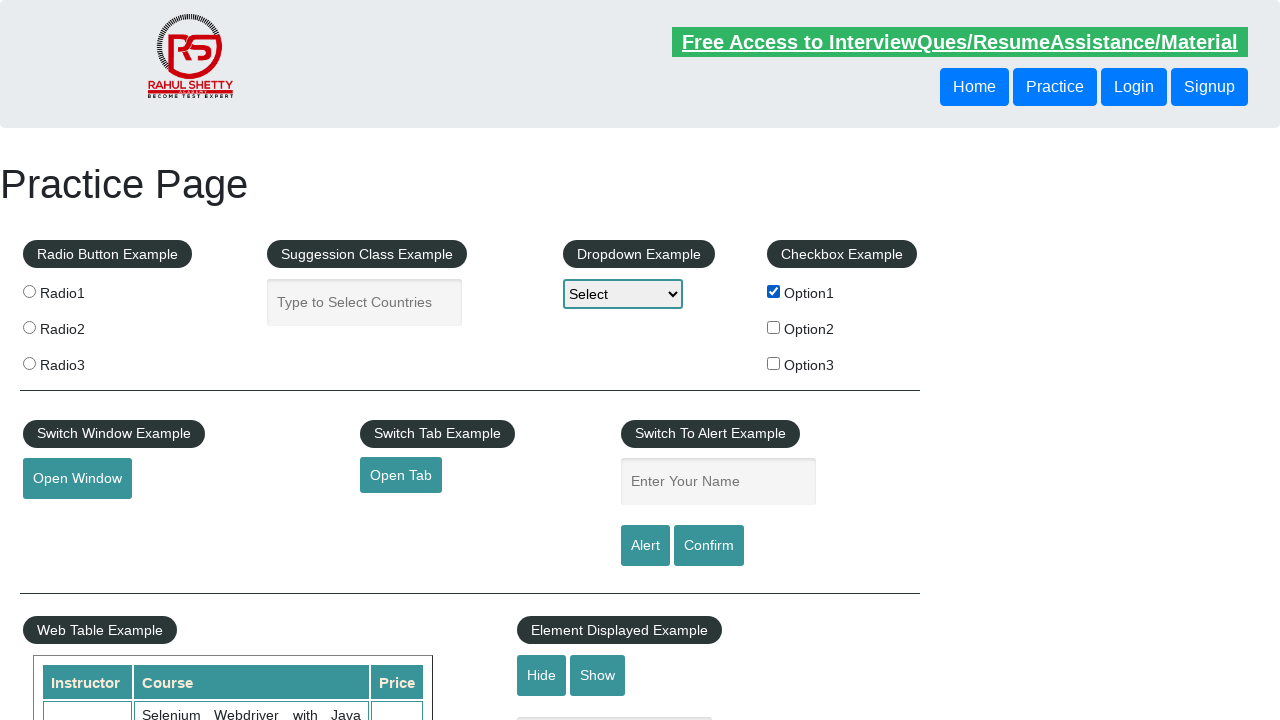

Clicked checkbox with id 'checkBoxOption1' again to deselect it at (774, 291) on input[id='checkBoxOption1']
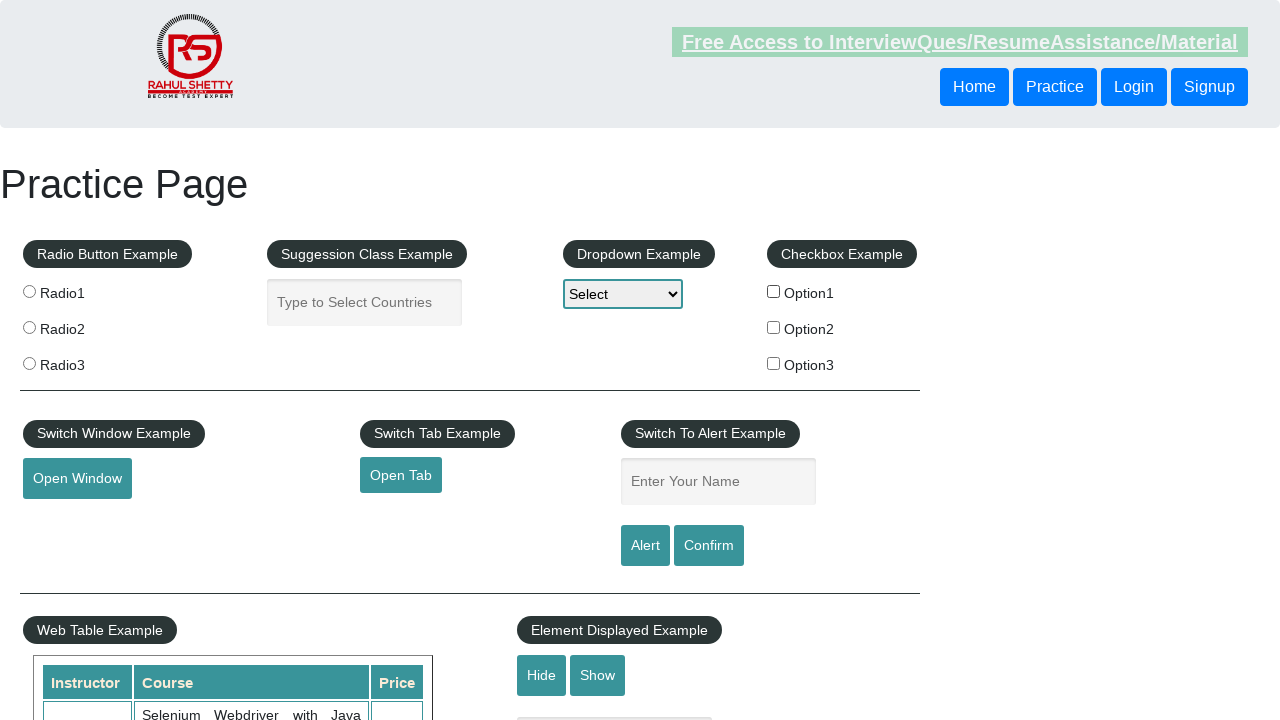

Verified that checkbox 'checkBoxOption1' is deselected
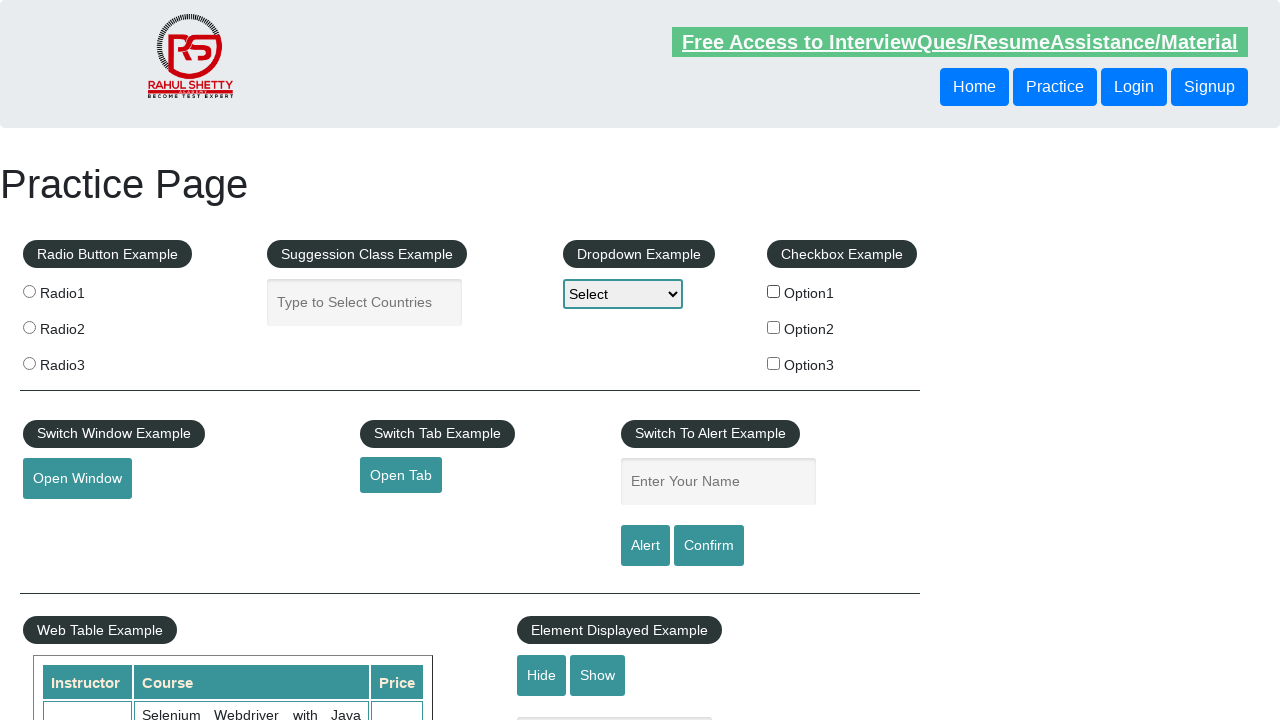

Counted total checkboxes on the page: 3
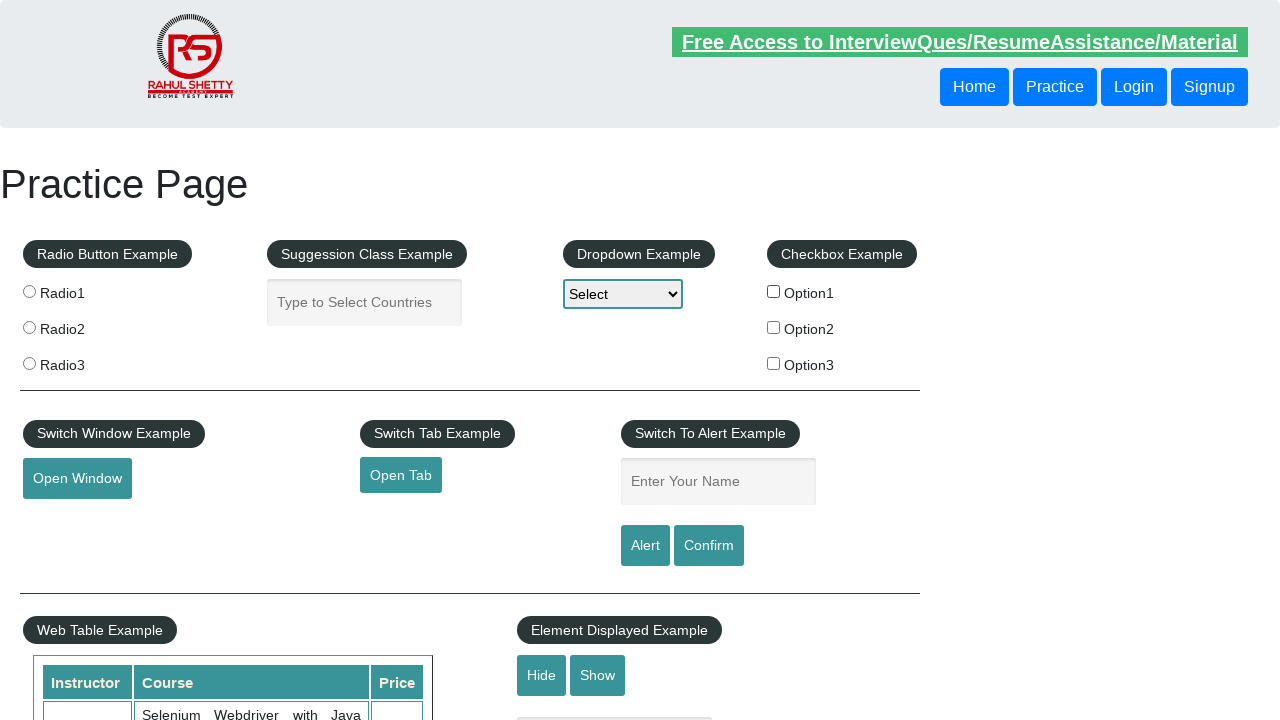

Printed total checkbox count: 3
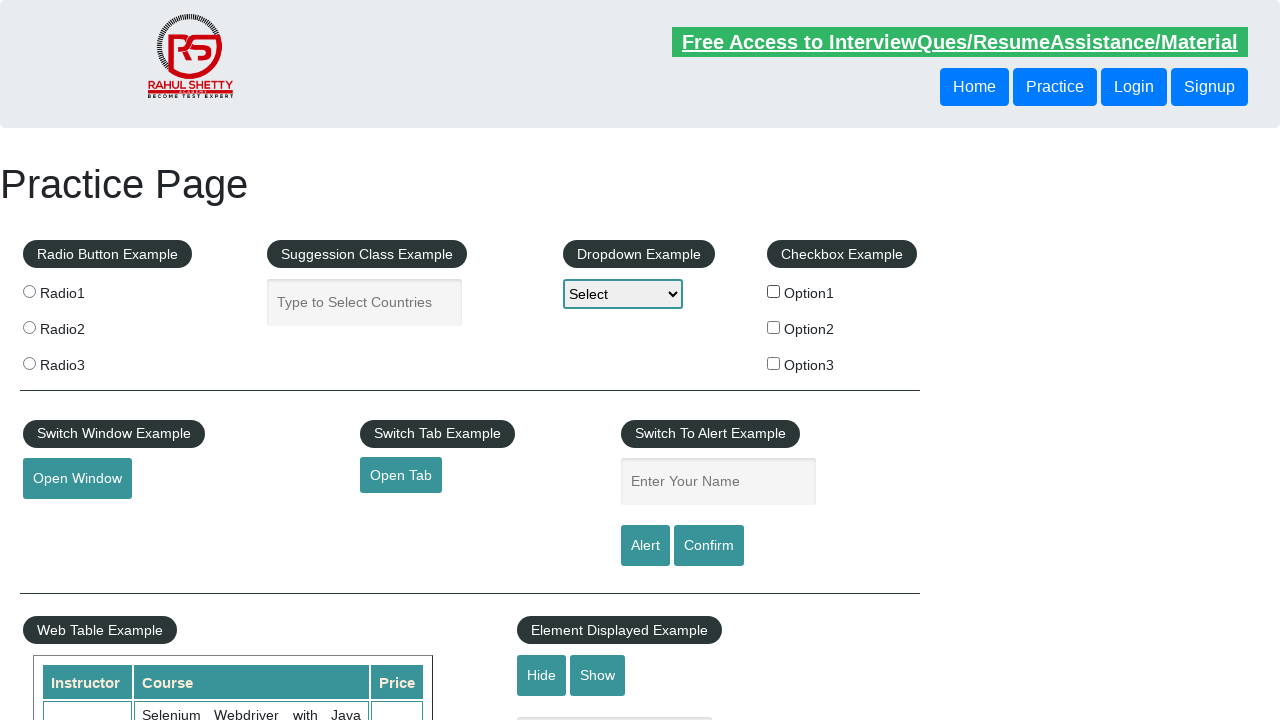

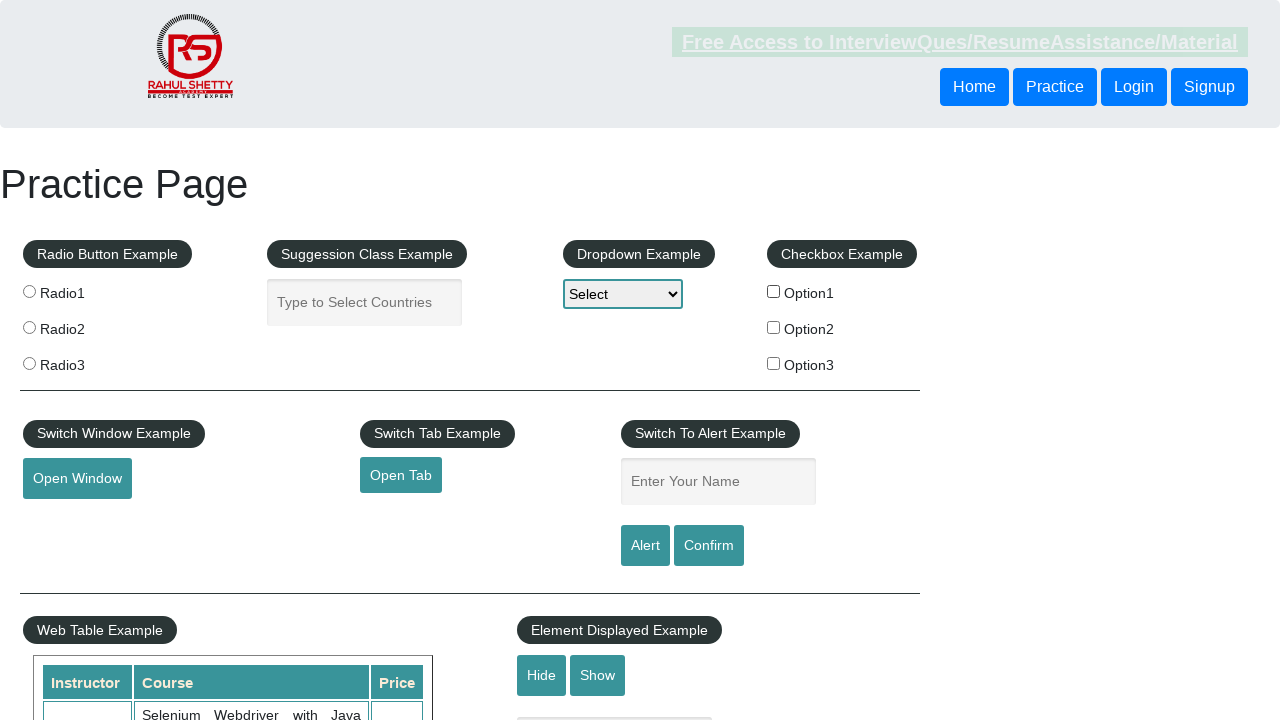